Tests drag and drop by moving an element using pixel offset coordinates

Starting URL: https://jqueryui.com/droppable/

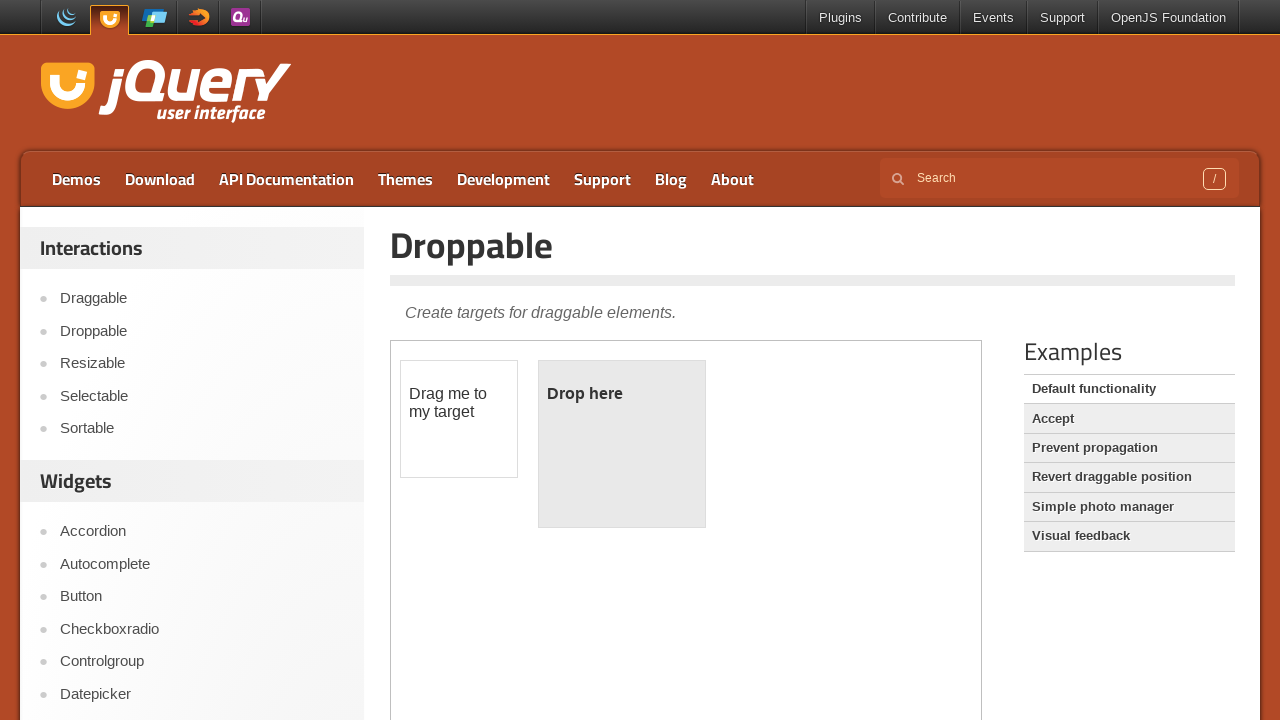

Located iframe containing draggable elements
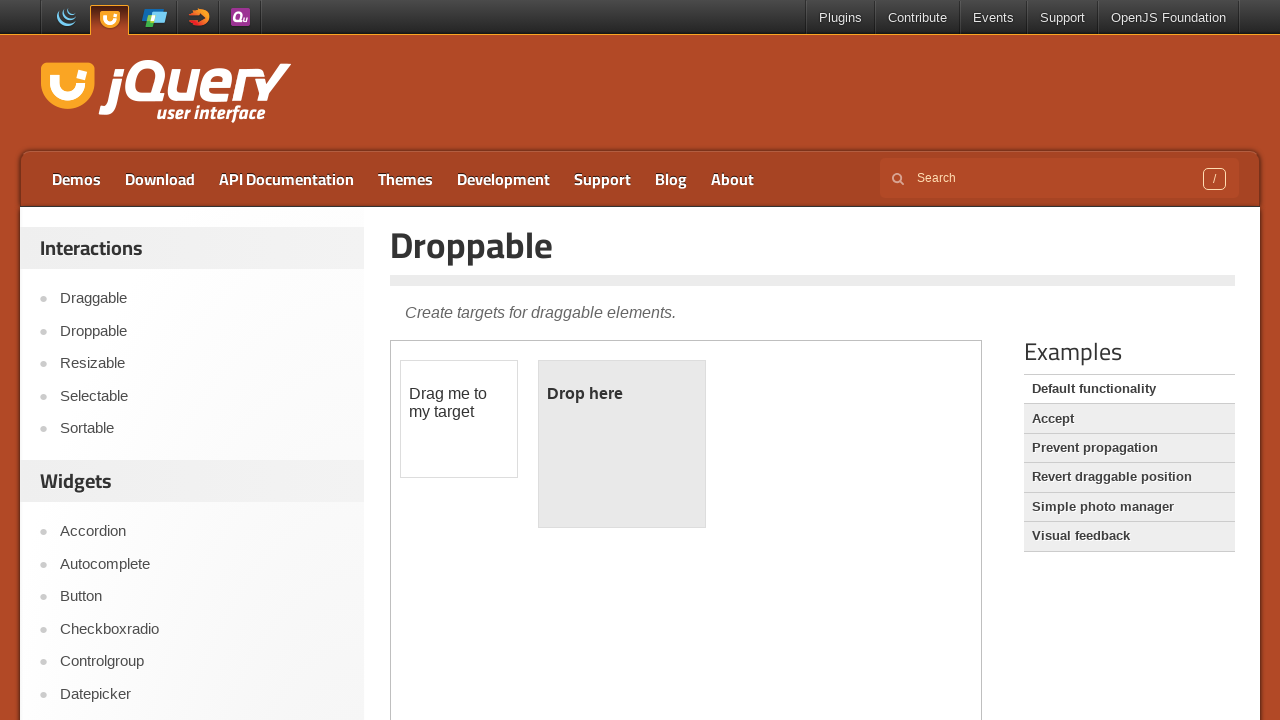

Located draggable element with id 'draggable'
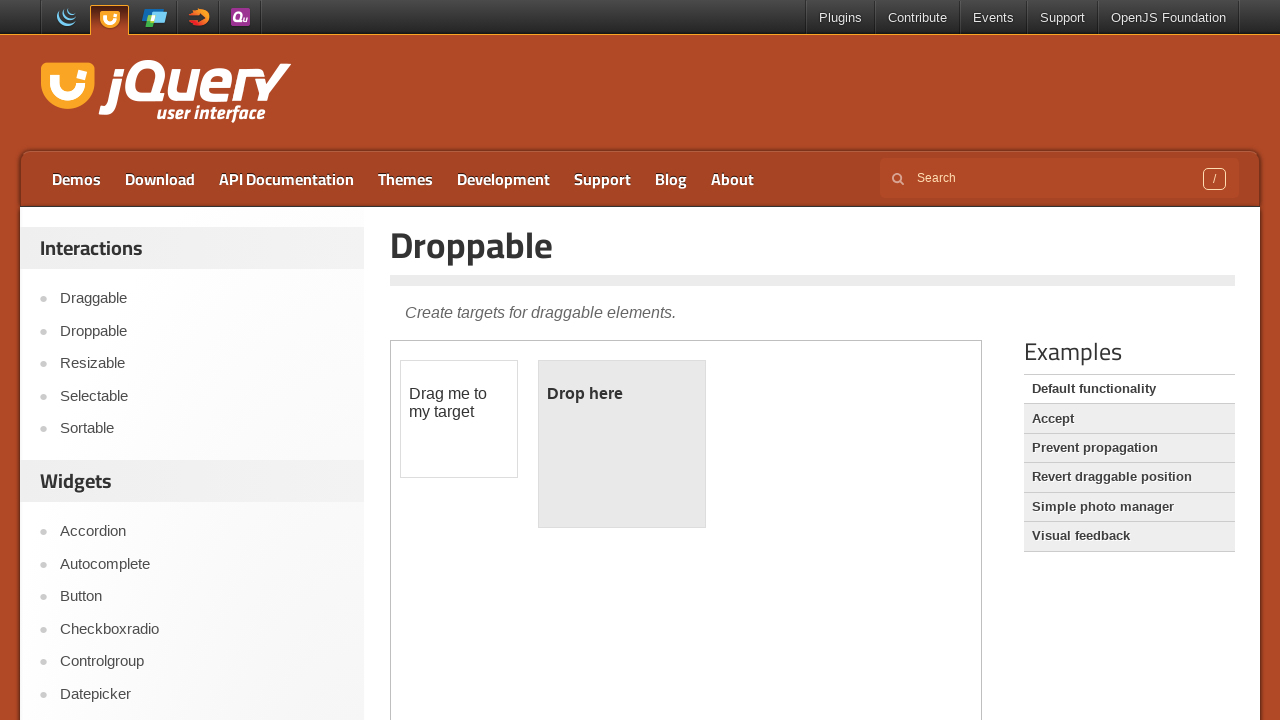

Retrieved bounding box of draggable element
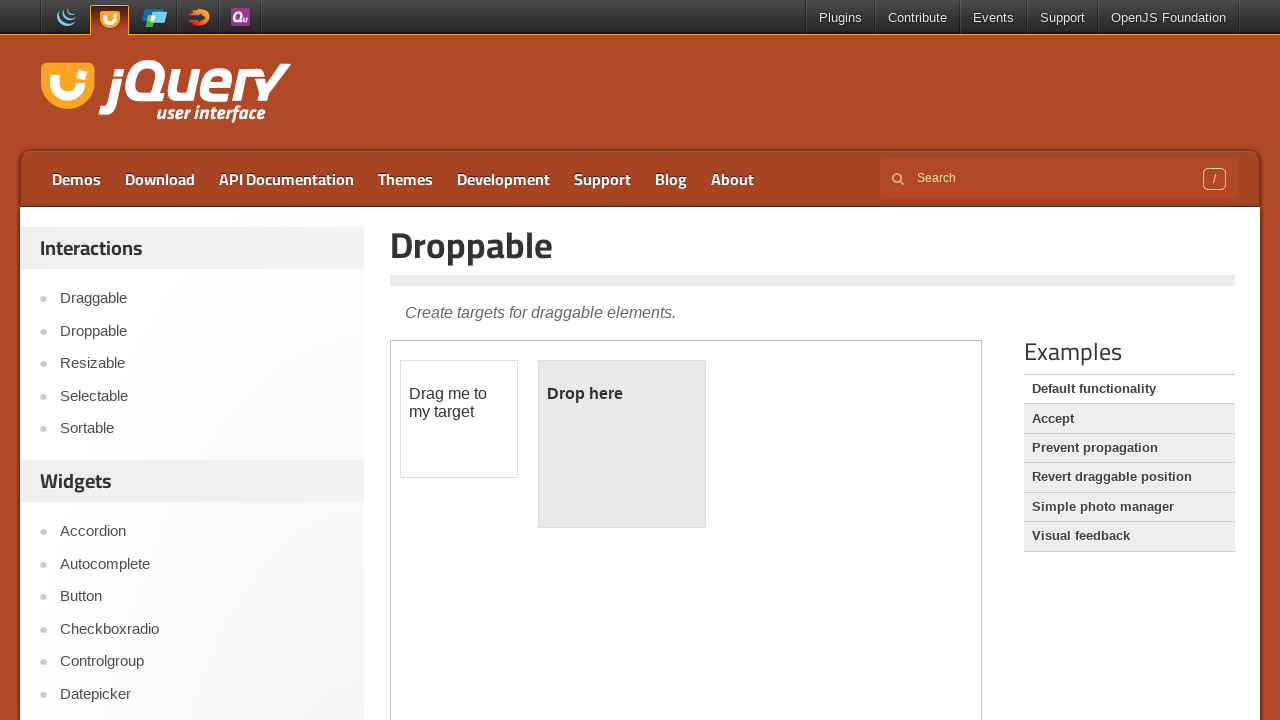

Moved mouse to center of draggable element at (459, 419)
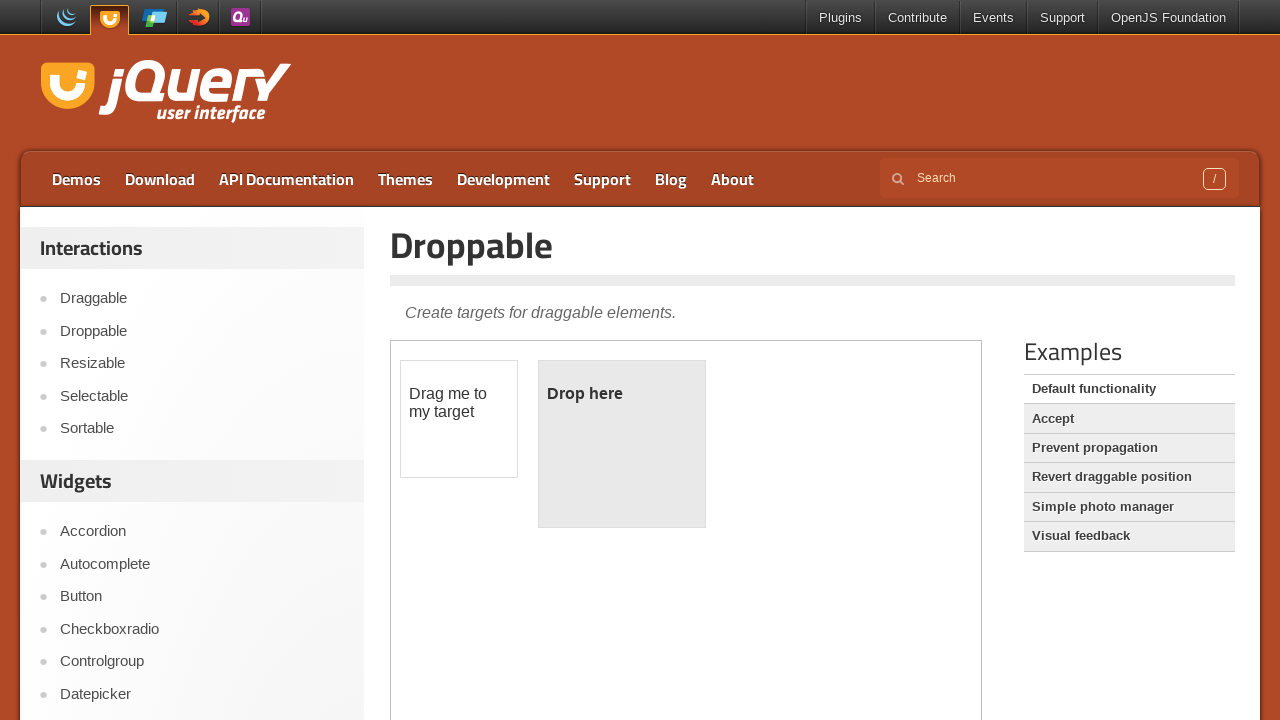

Pressed mouse button down to start drag at (459, 419)
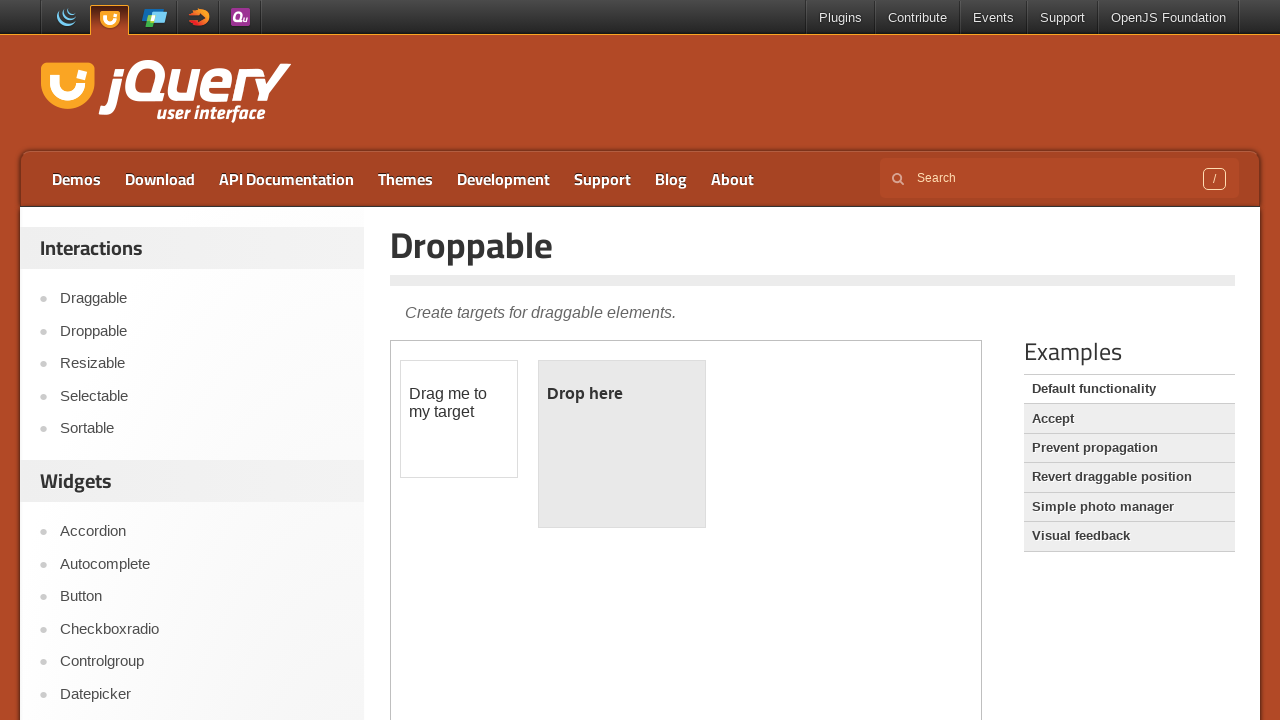

Dragged element 430px right and 30px down at (889, 449)
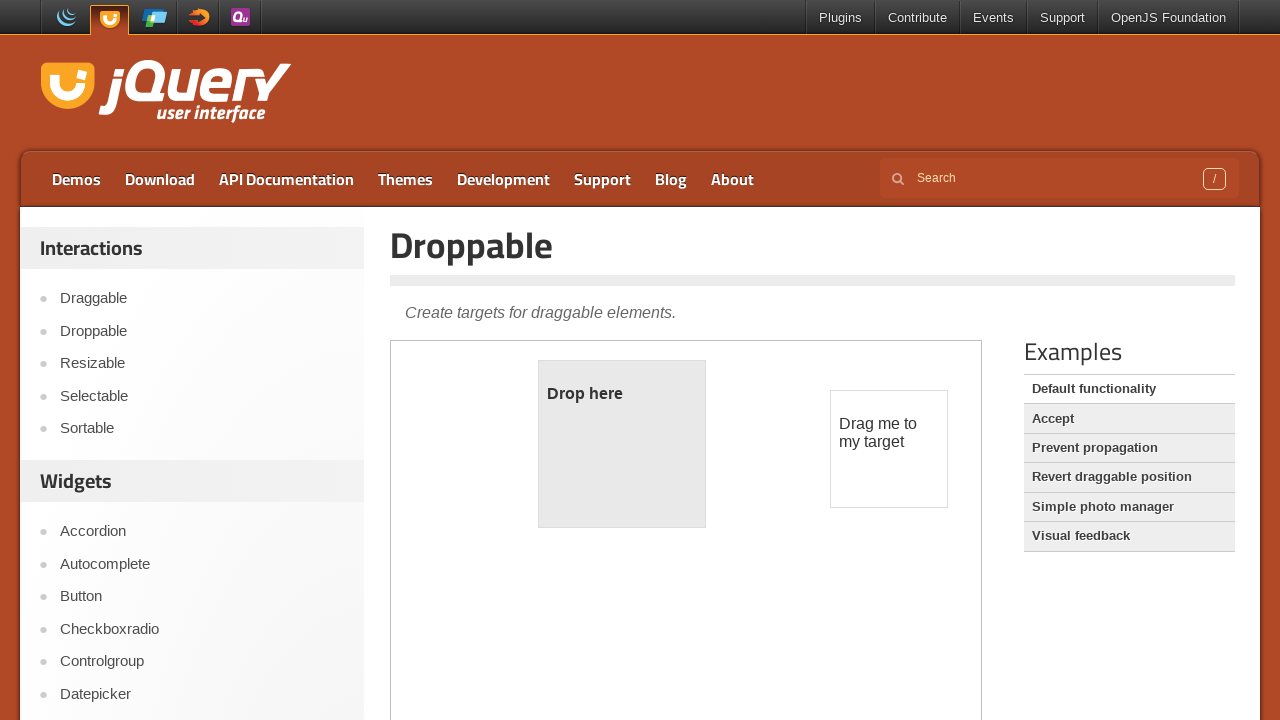

Released mouse button to complete drag operation at (889, 449)
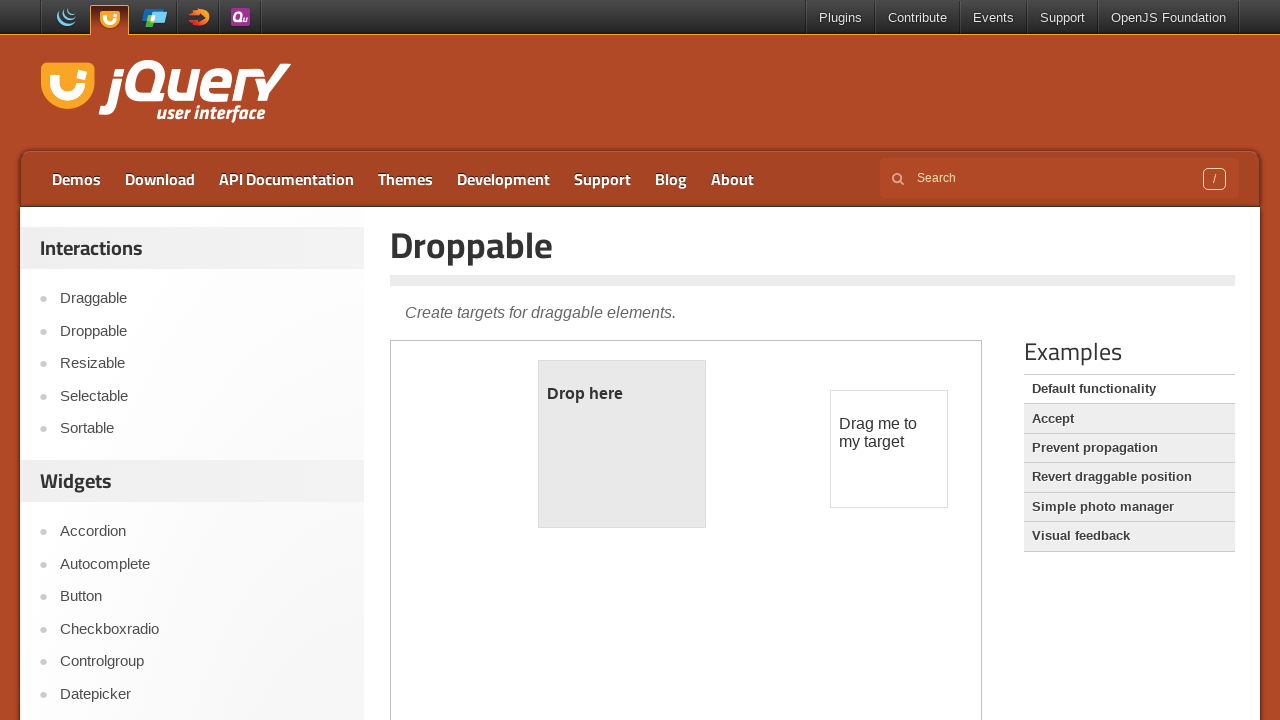

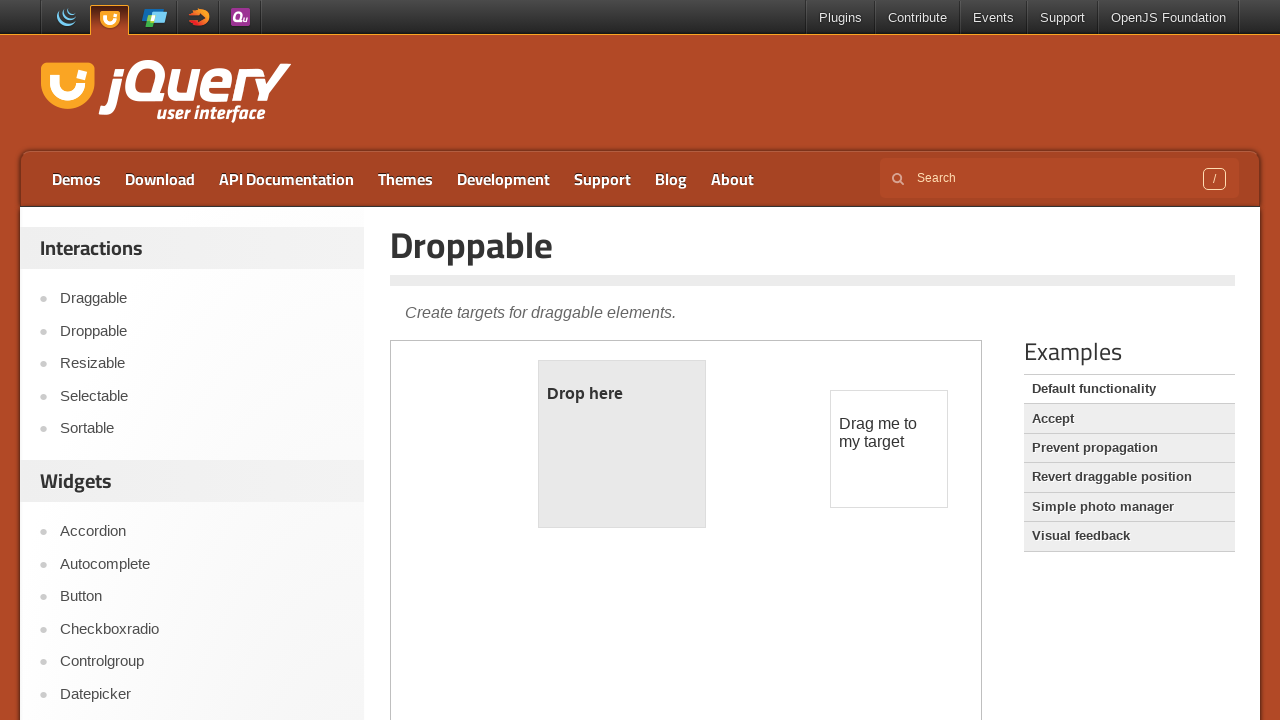